Tests dynamic content loading by clicking a button and waiting for "Hello World!" text to appear after the loading completes

Starting URL: https://the-internet.herokuapp.com/dynamic_loading/1

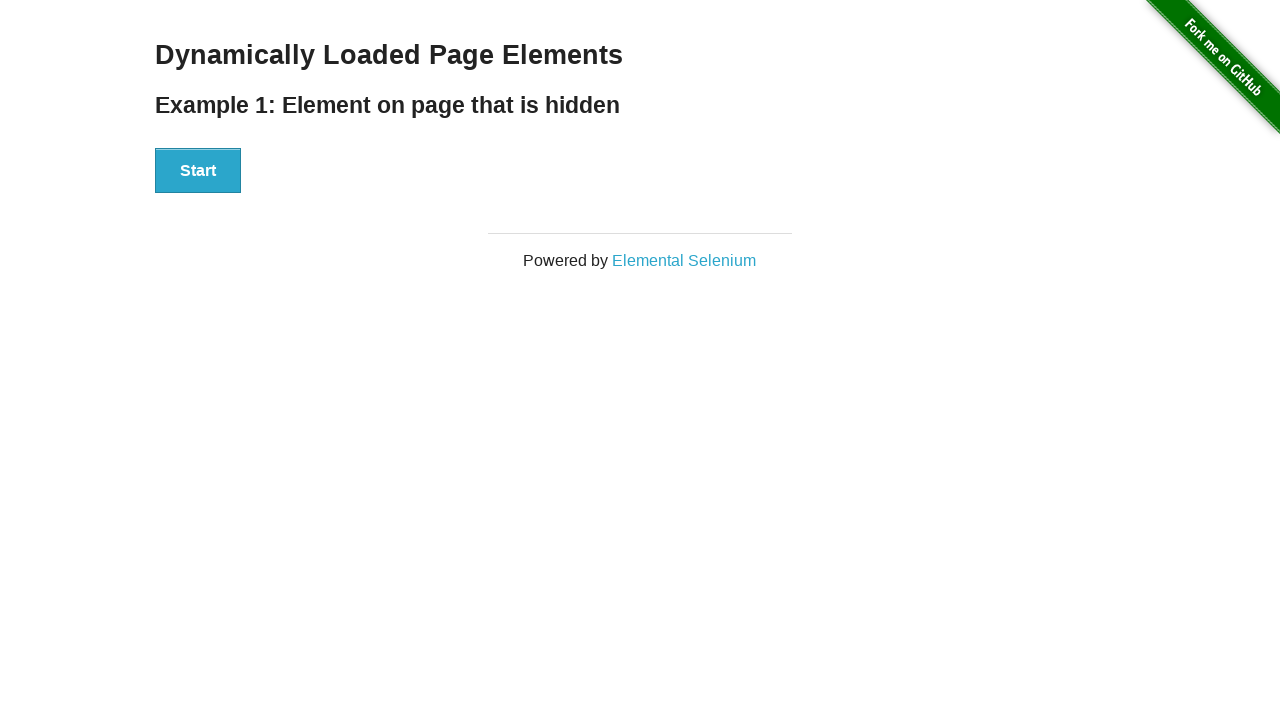

Clicked start button to trigger dynamic content loading at (198, 171) on button
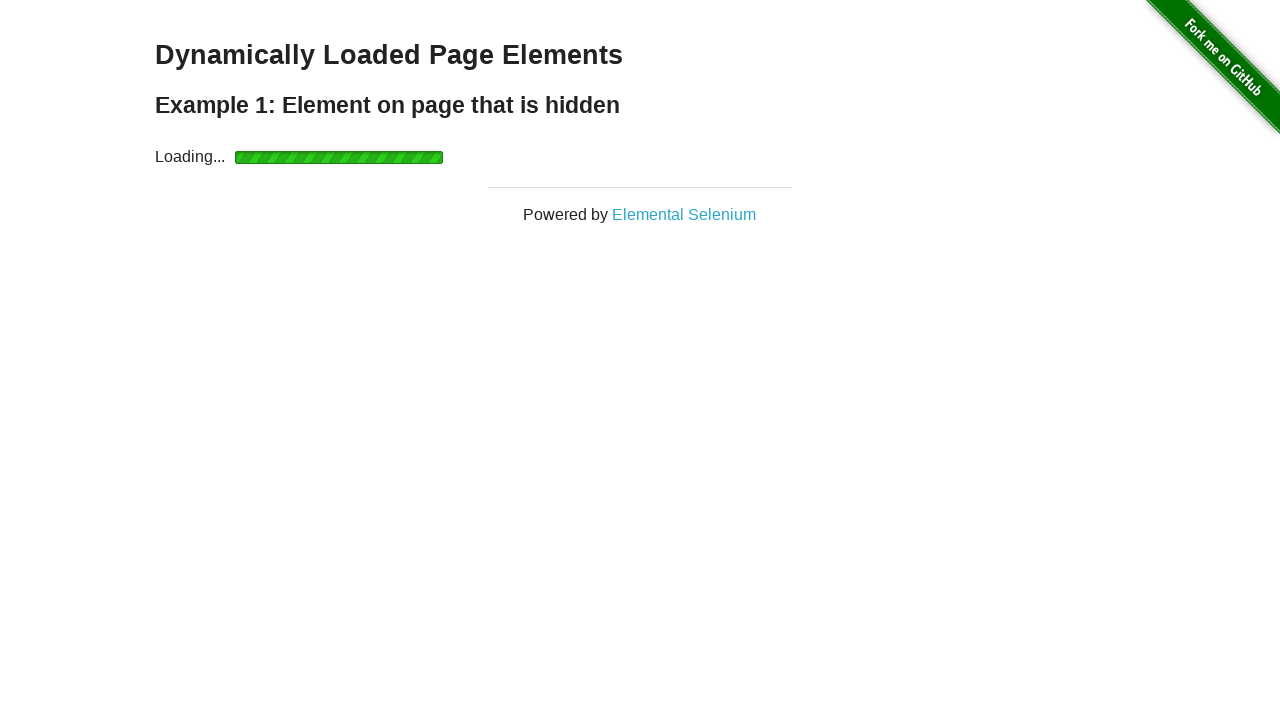

Waited for finish element to become visible after loading completes
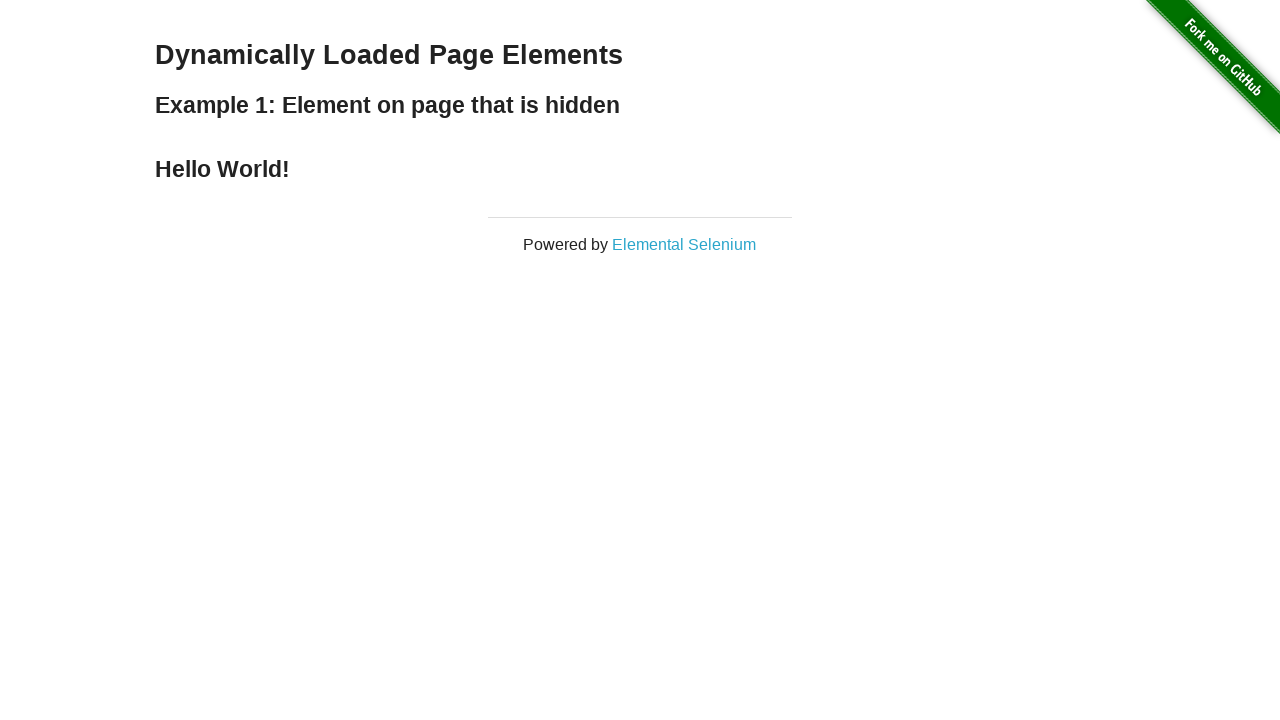

Located the finish element
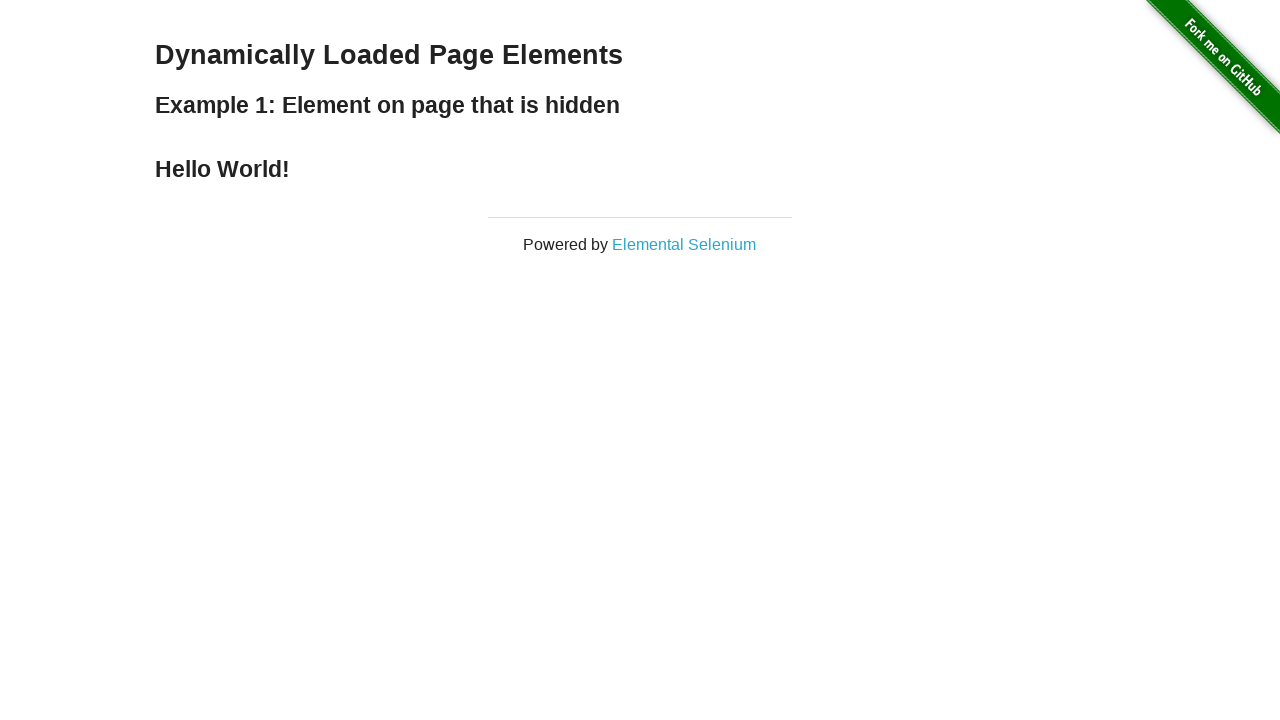

Verified that finish element contains 'Hello World!' text
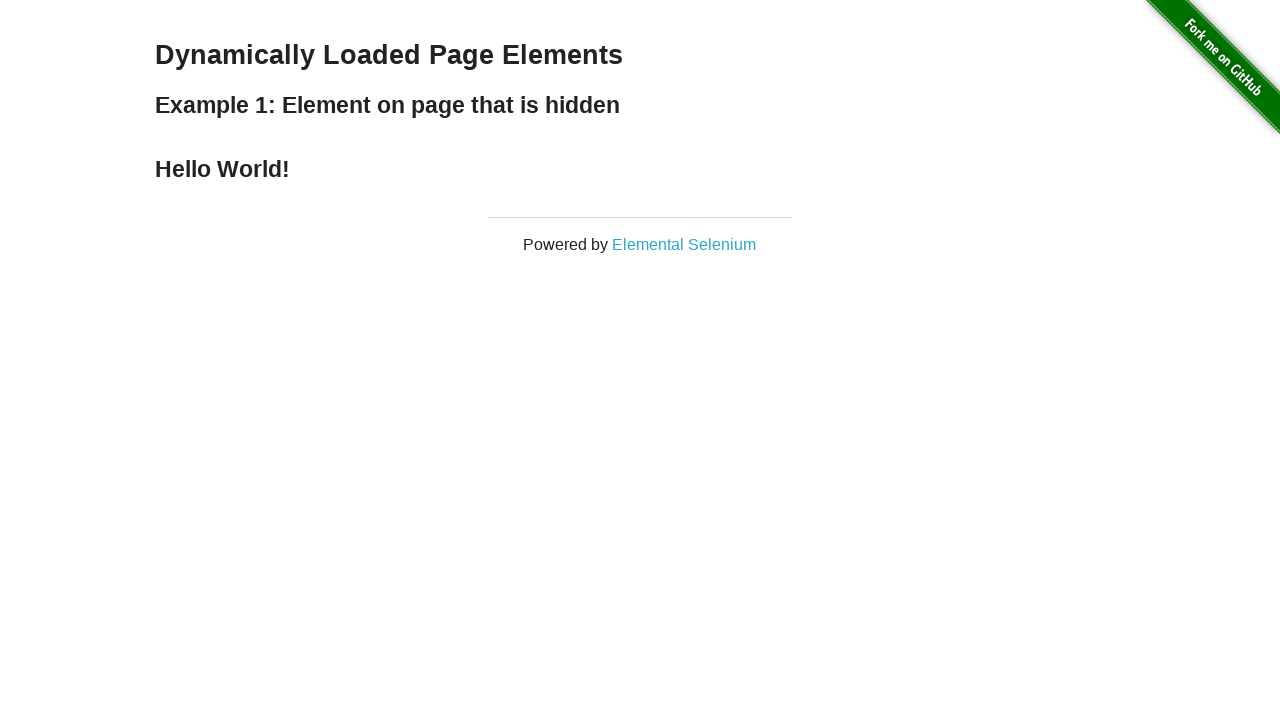

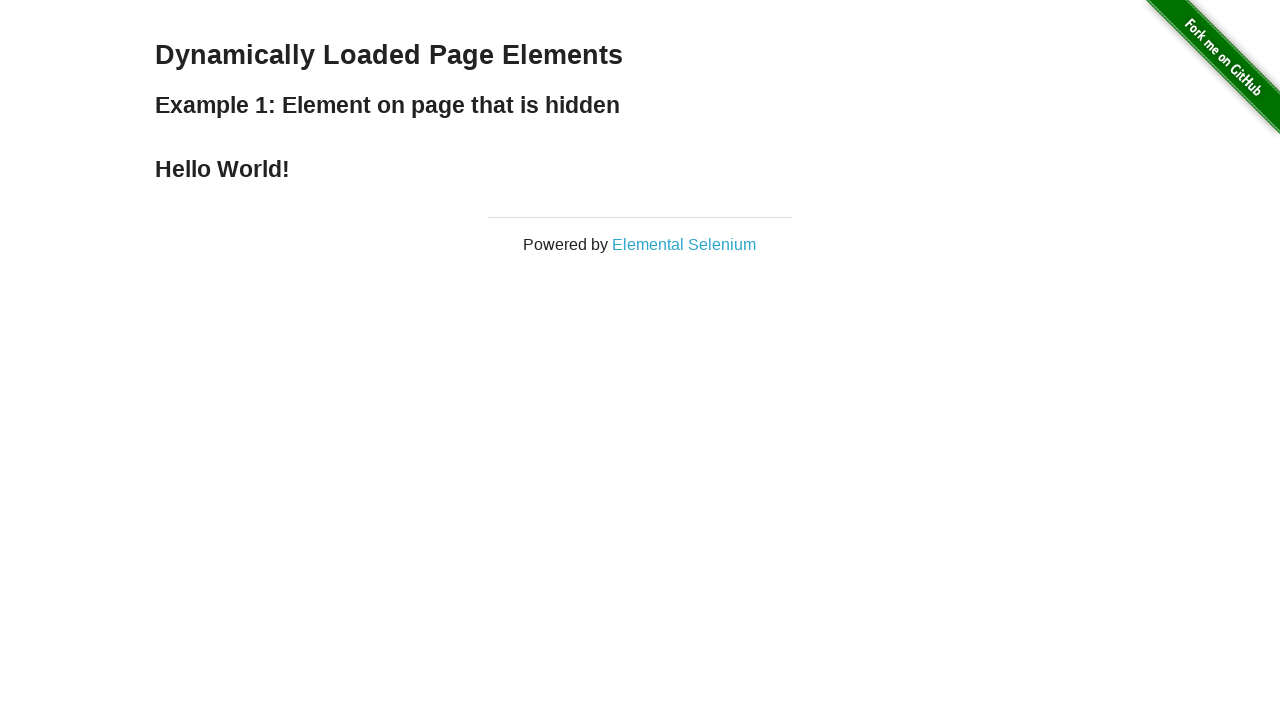